Tests HTML5 drag and drop functionality by dragging an element from column A to column B

Starting URL: http://the-internet.herokuapp.com/drag_and_drop

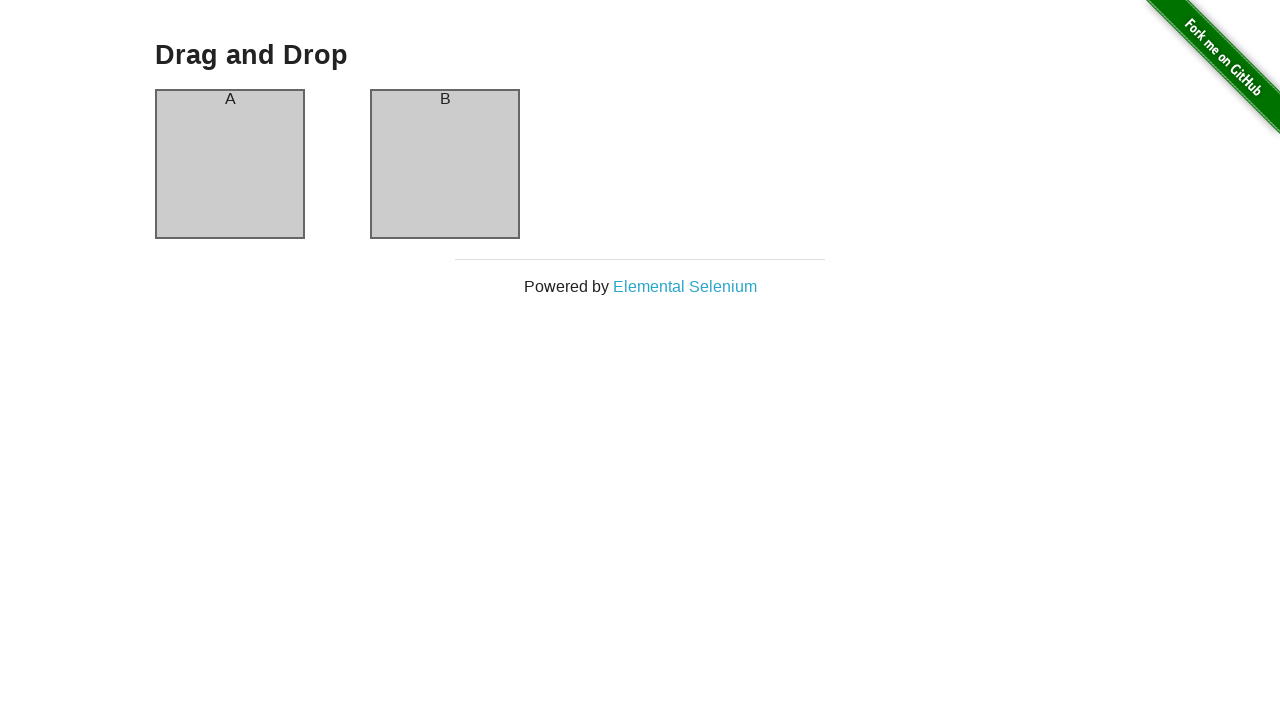

Waited for column A element to be visible
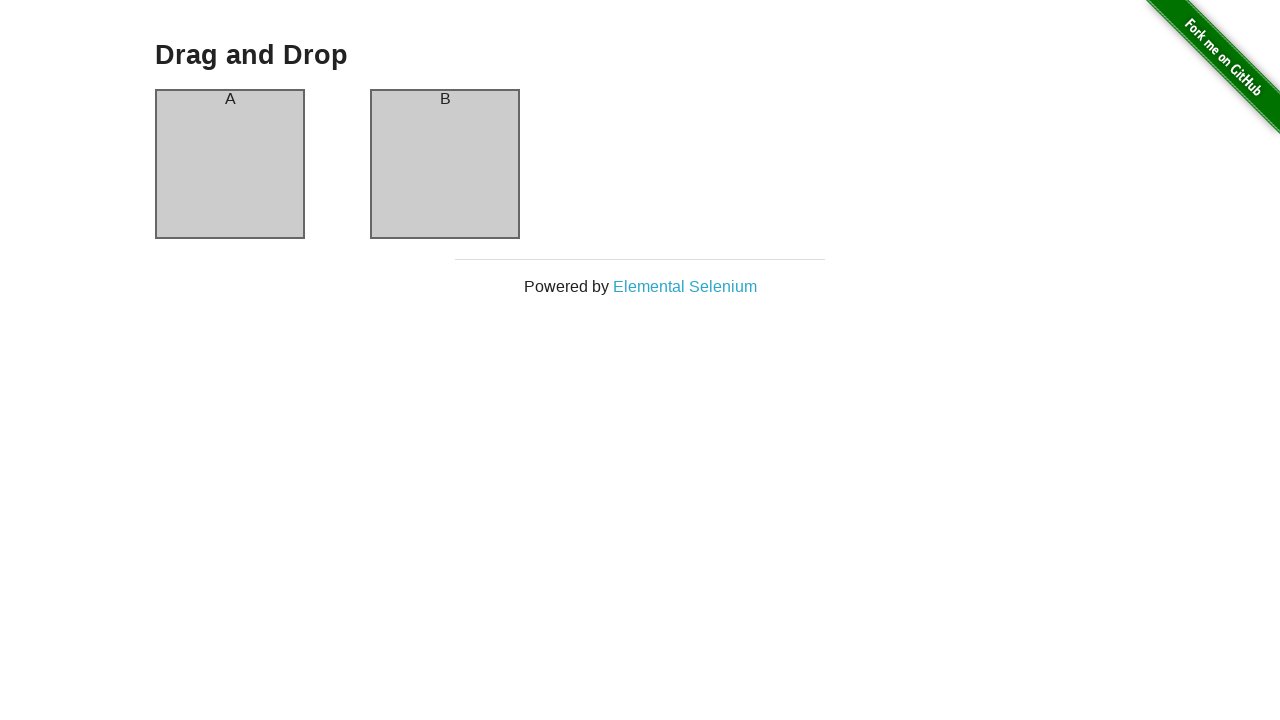

Waited for column B element to be visible
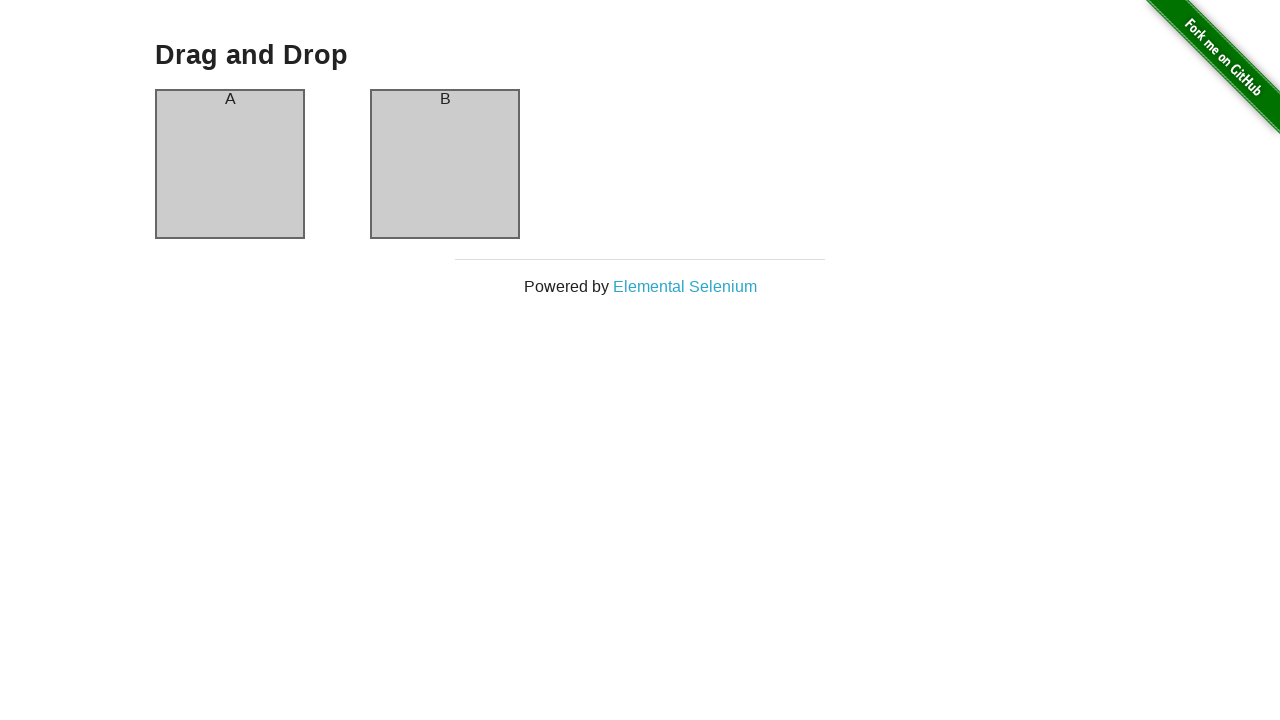

Dragged element from column A to column B at (445, 164)
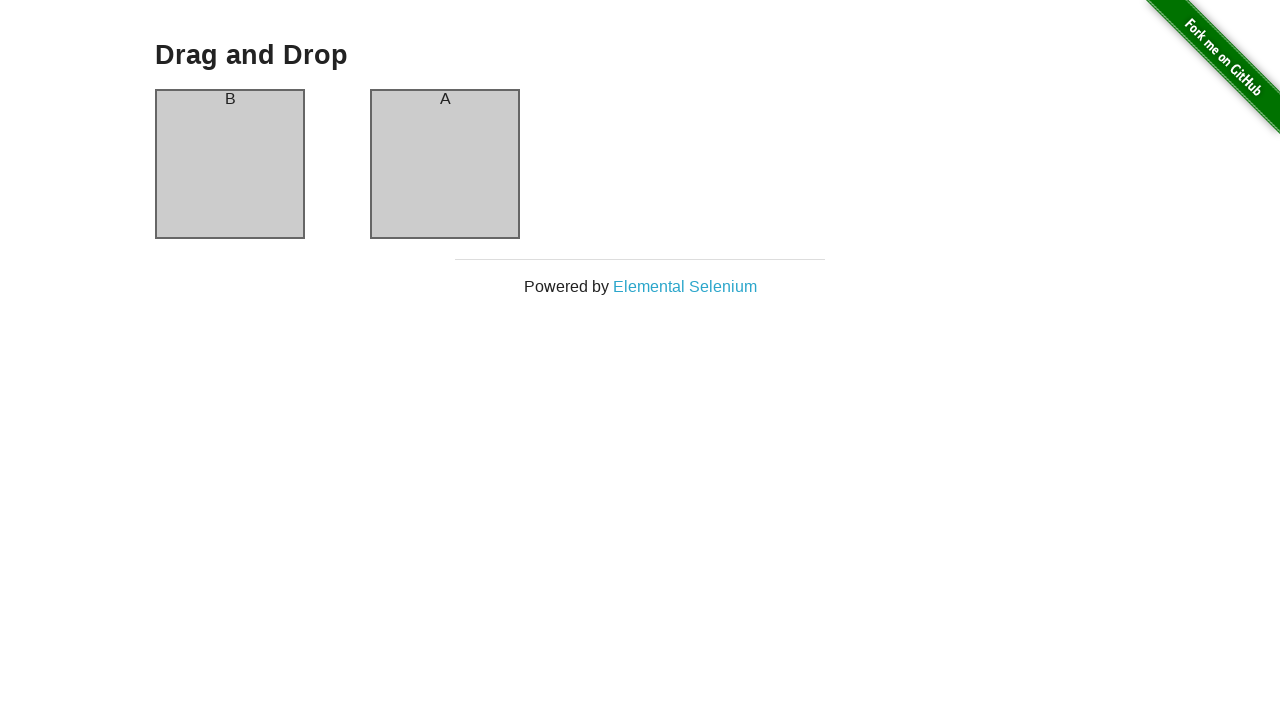

Waited 1 second to observe drag and drop result
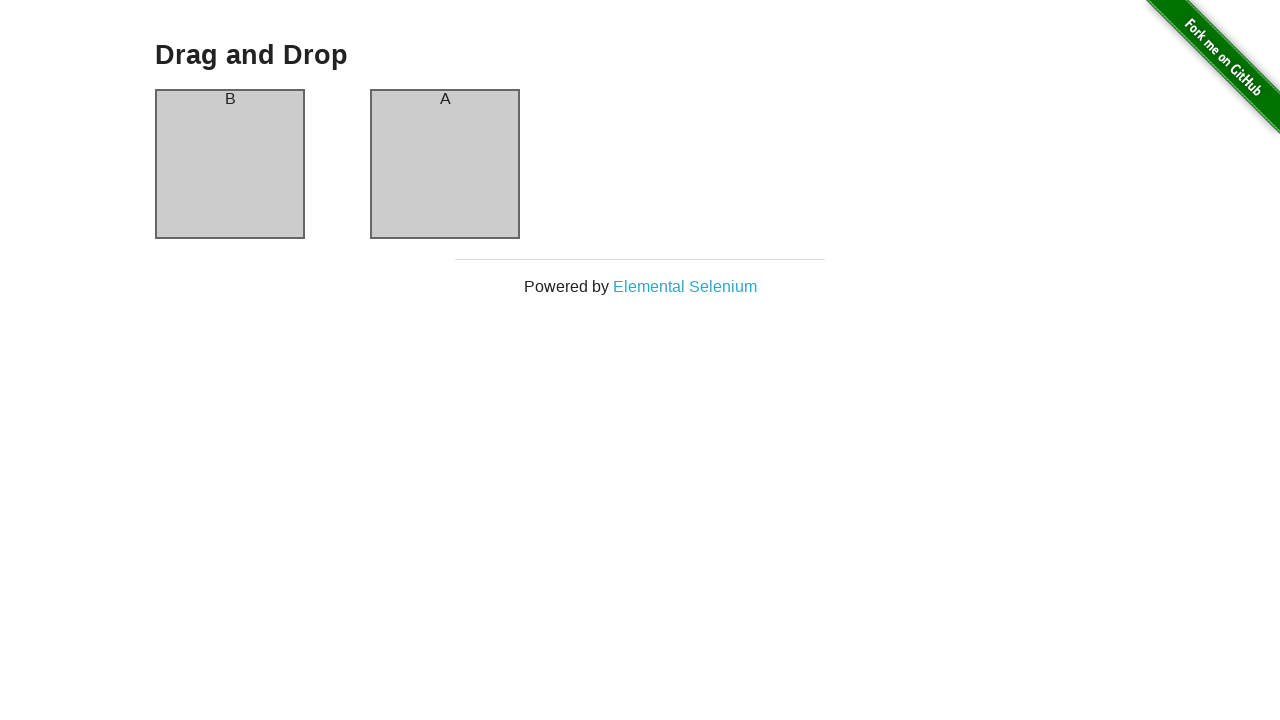

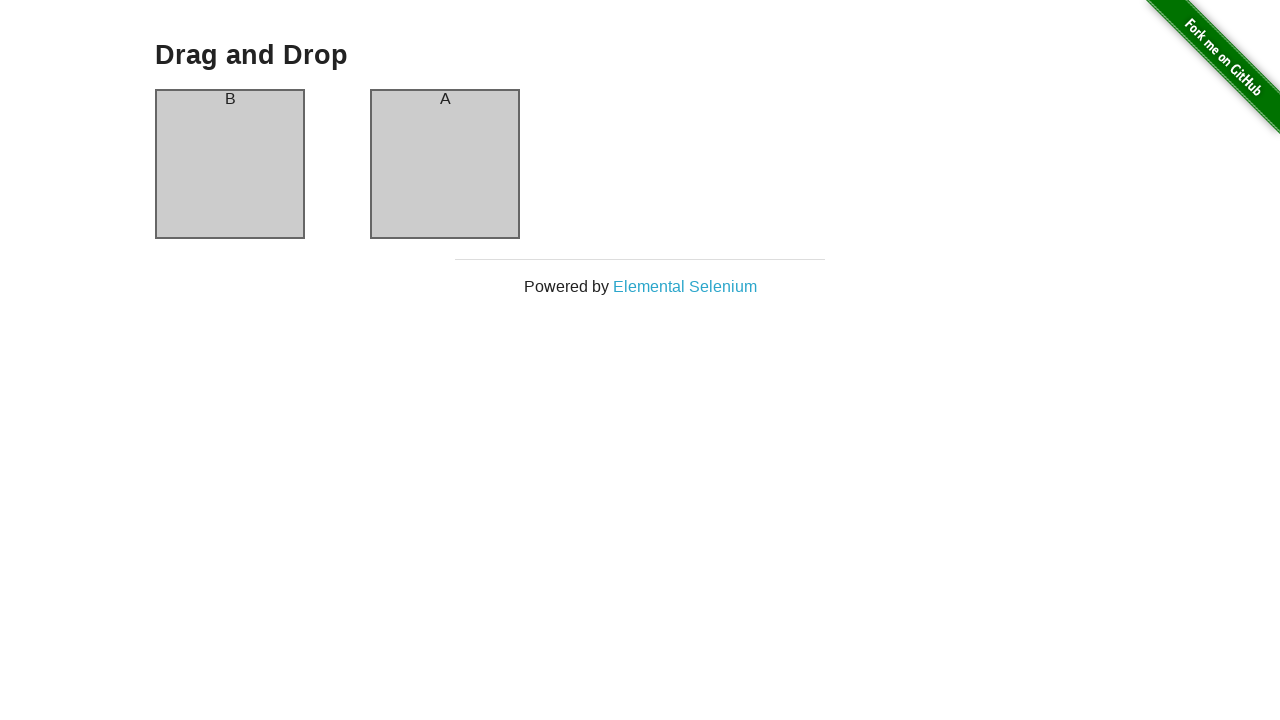